Tests the user registration form on ParaBank by filling out all required fields (first name, last name, address, SSN, username, password) and submitting the registration.

Starting URL: https://parabank.parasoft.com/parabank/register.htm

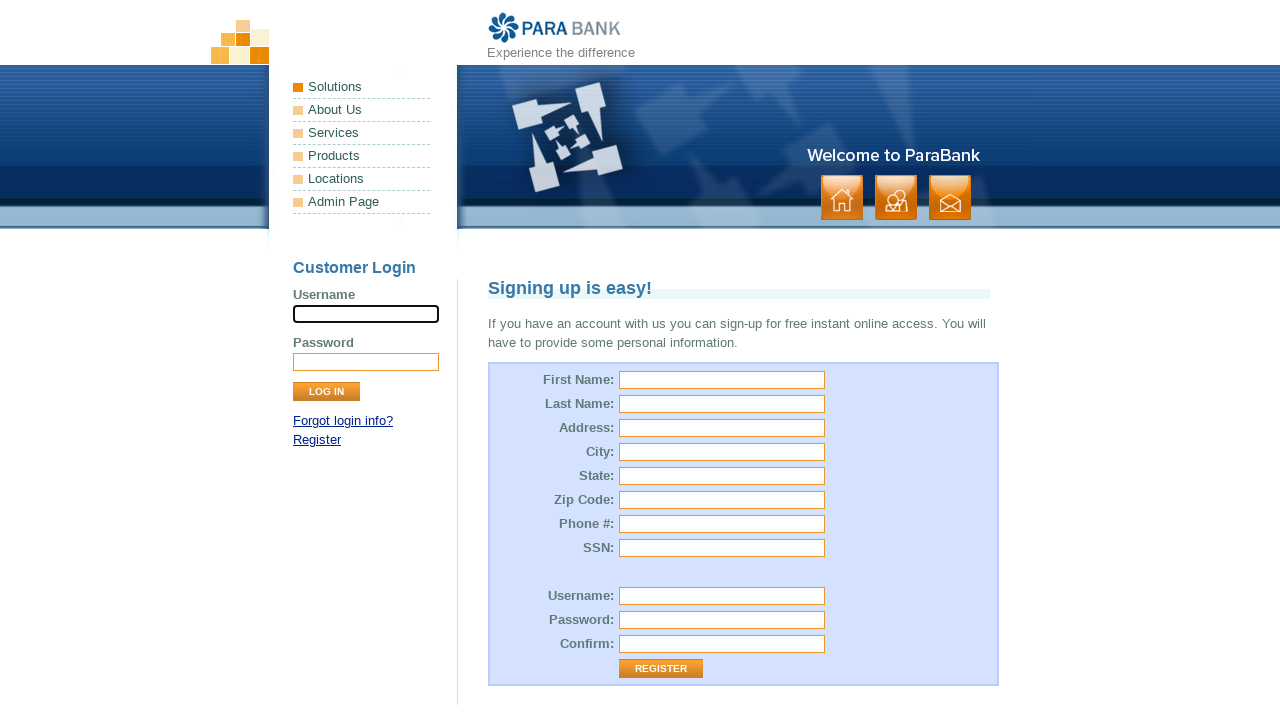

Filled first name field with 'John' on #customer\.firstName
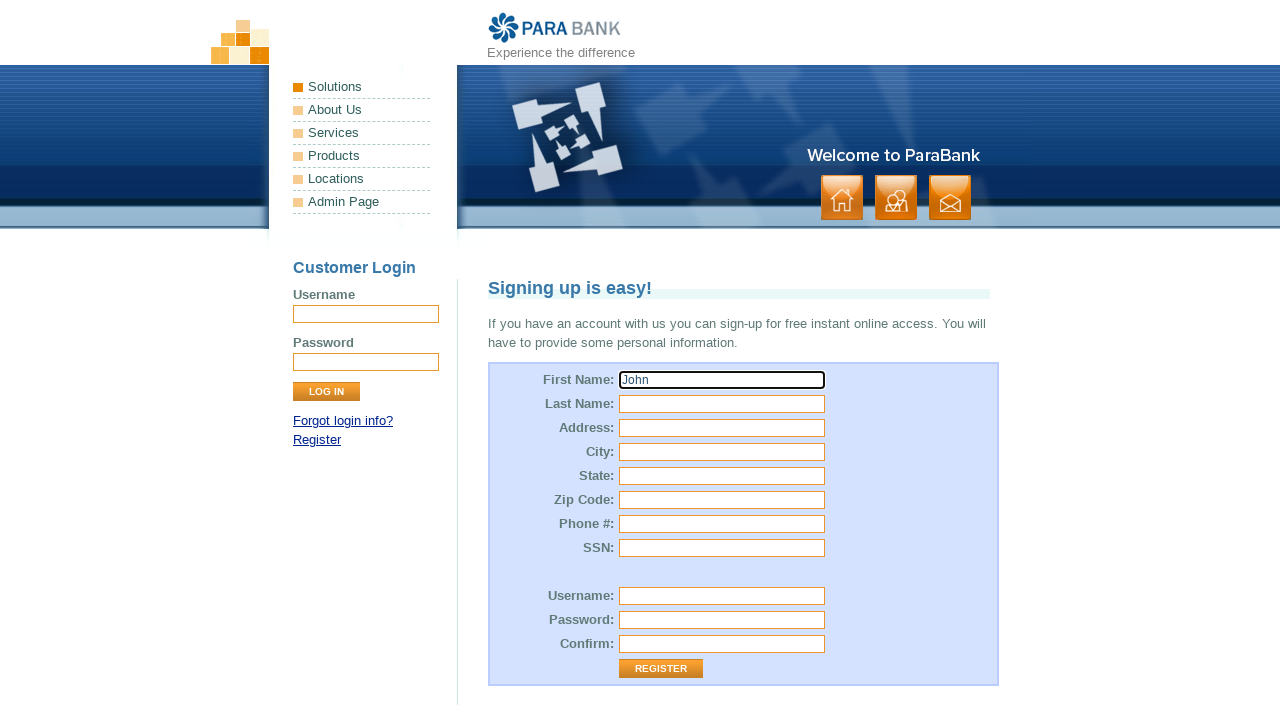

Filled last name field with 'slave' on #customer\.lastName
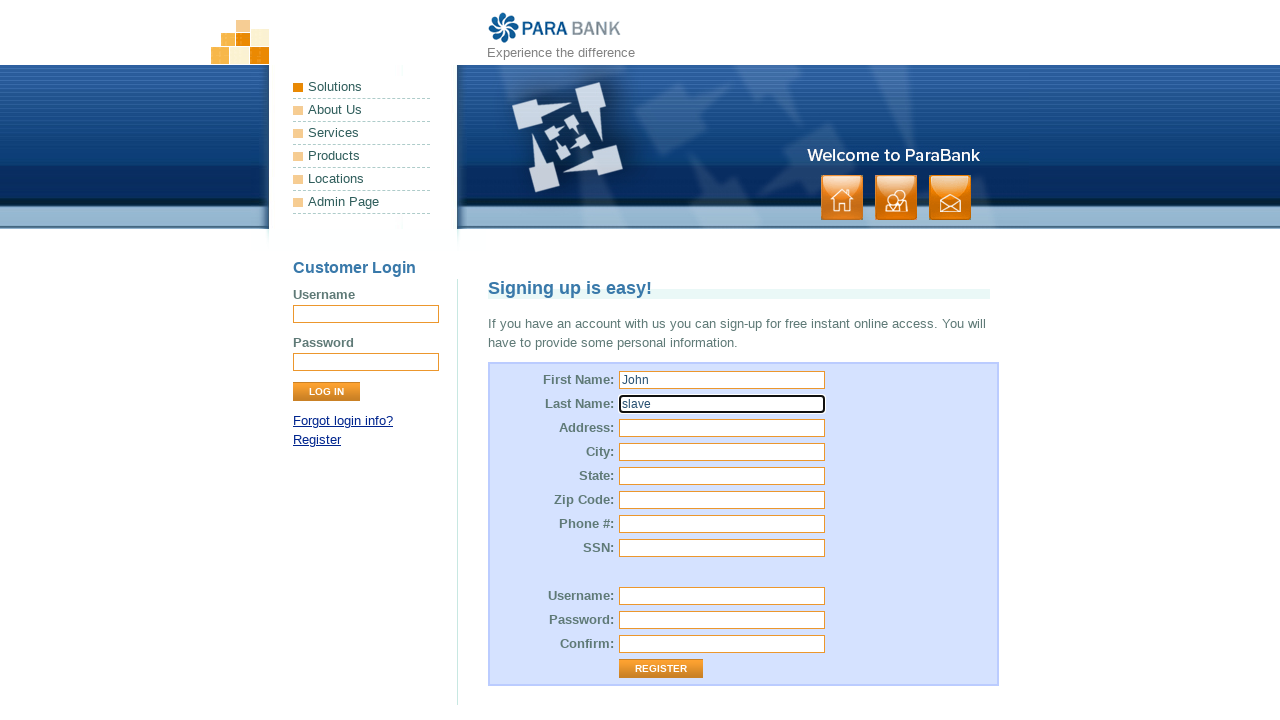

Filled street address field with '22 tim street' on #customer\.address\.street
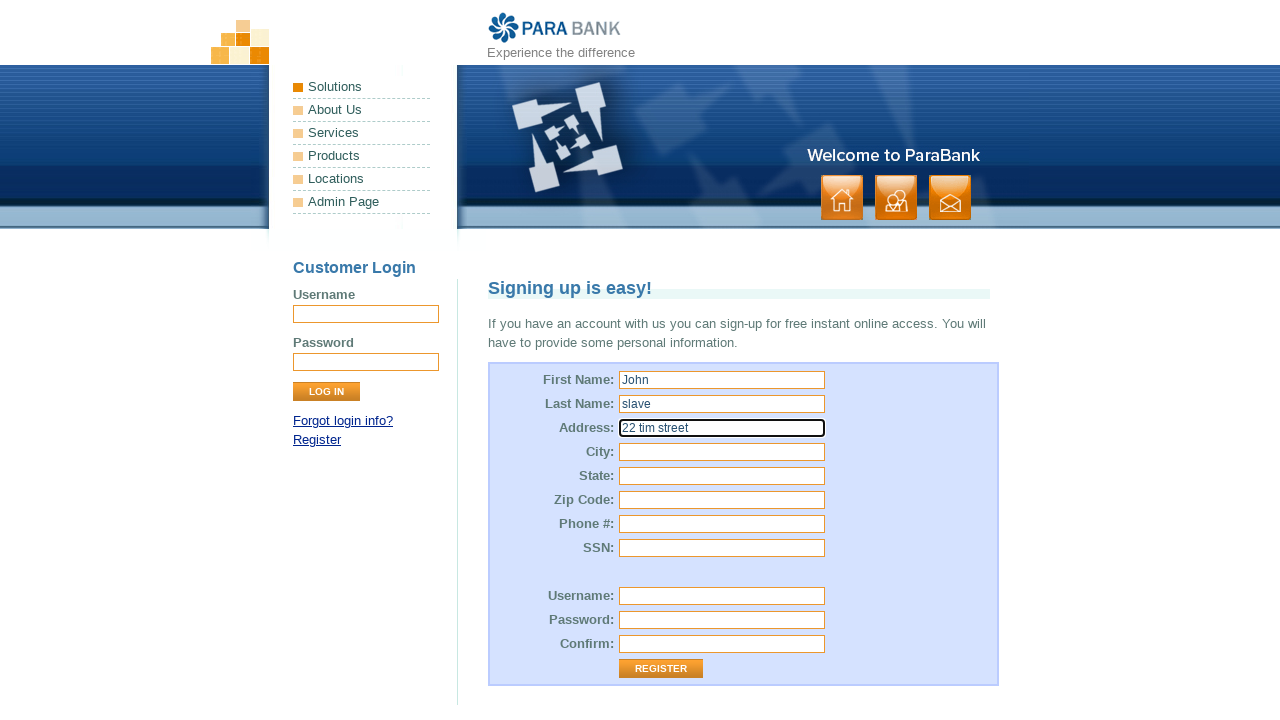

Filled city field with 'Newyork' on #customer\.address\.city
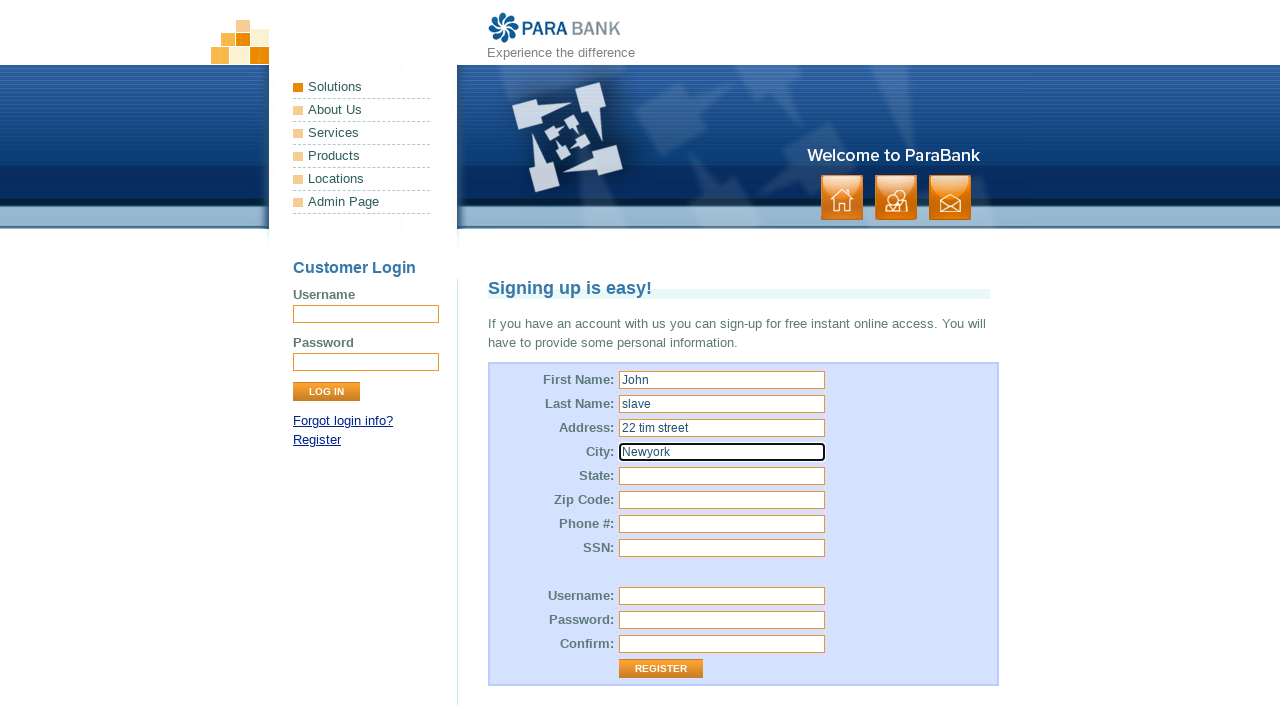

Filled state field with 'NSW' on #customer\.address\.state
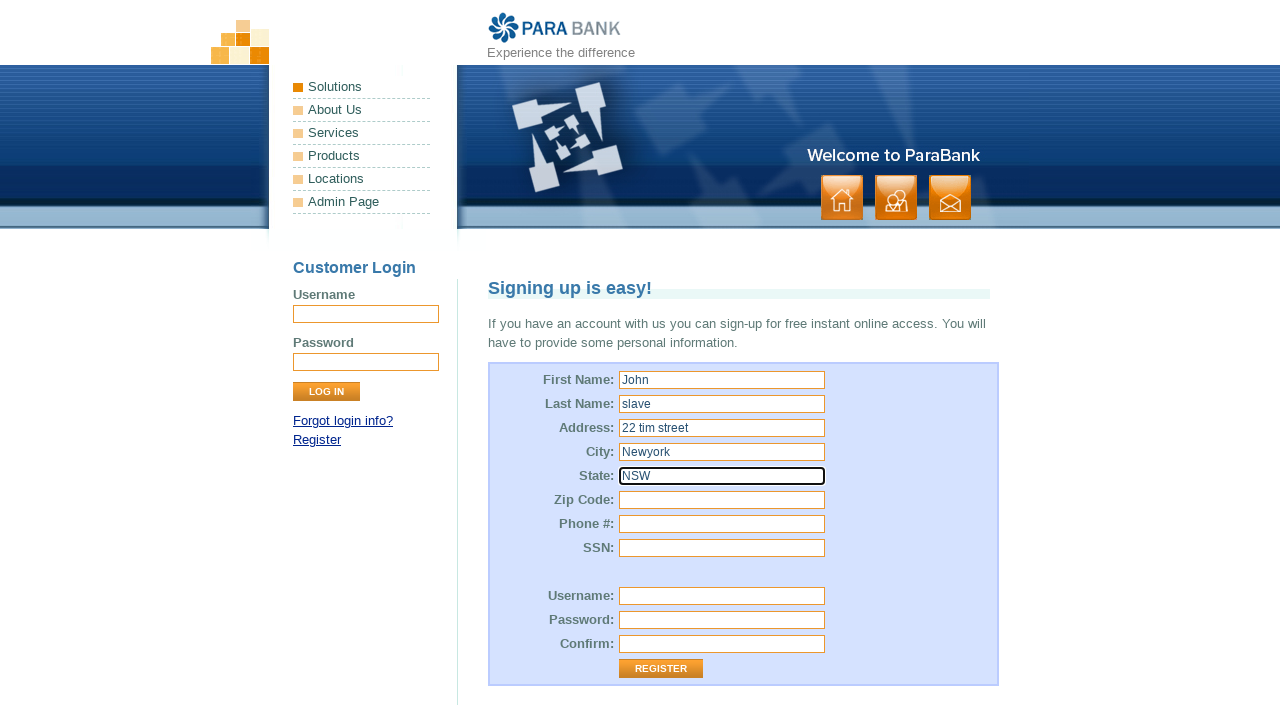

Filled zip code field with '1028' on #customer\.address\.zipCode
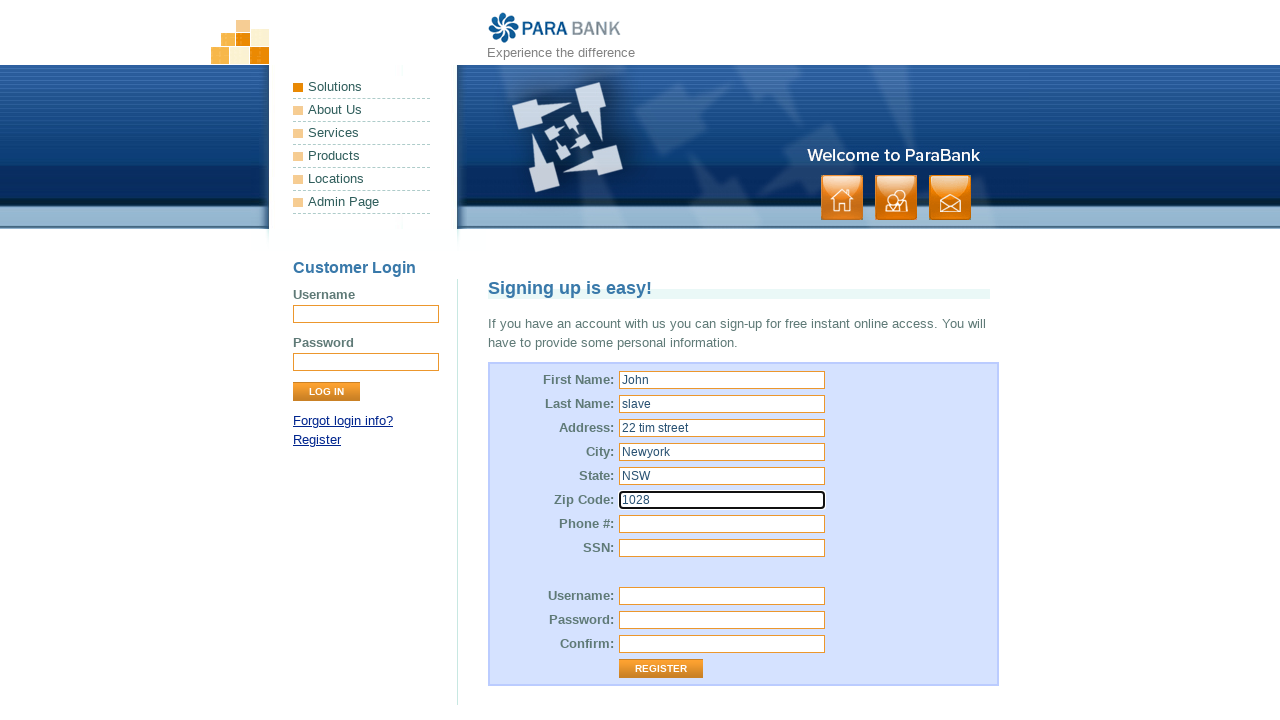

Filled SSN field with '22222222' on #customer\.ssn
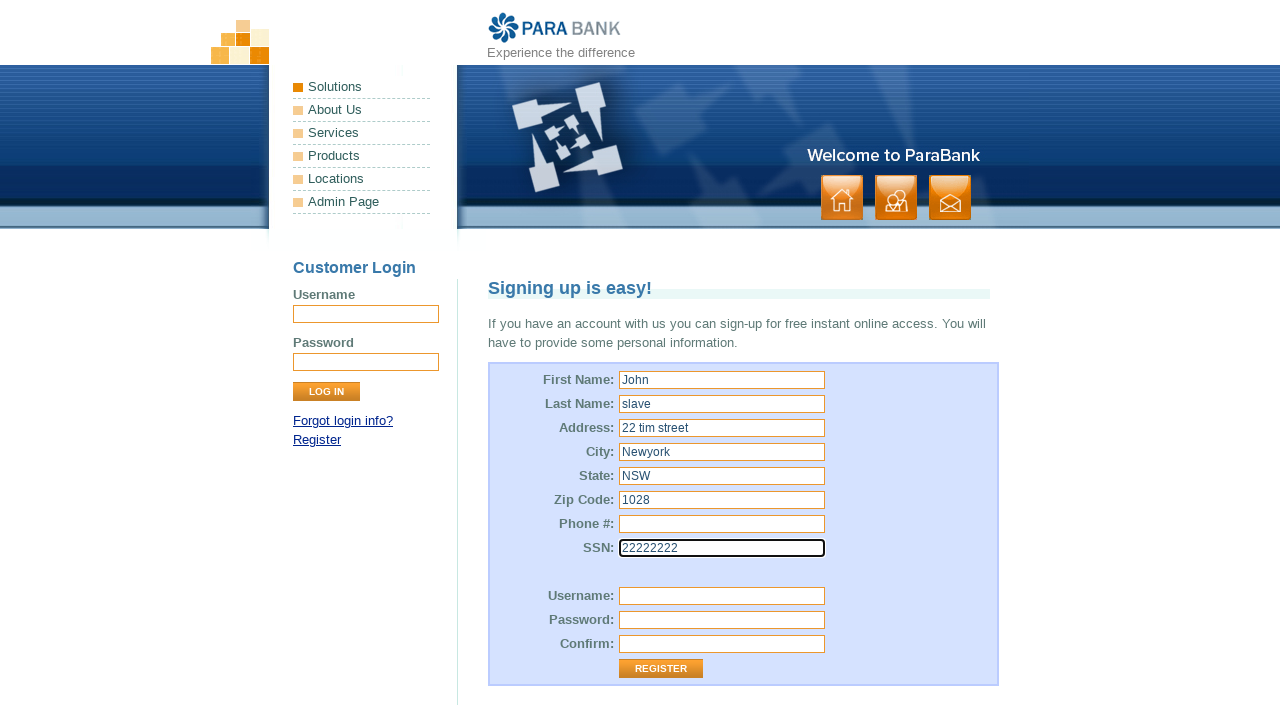

Filled username field with 'John4734' on #customer\.username
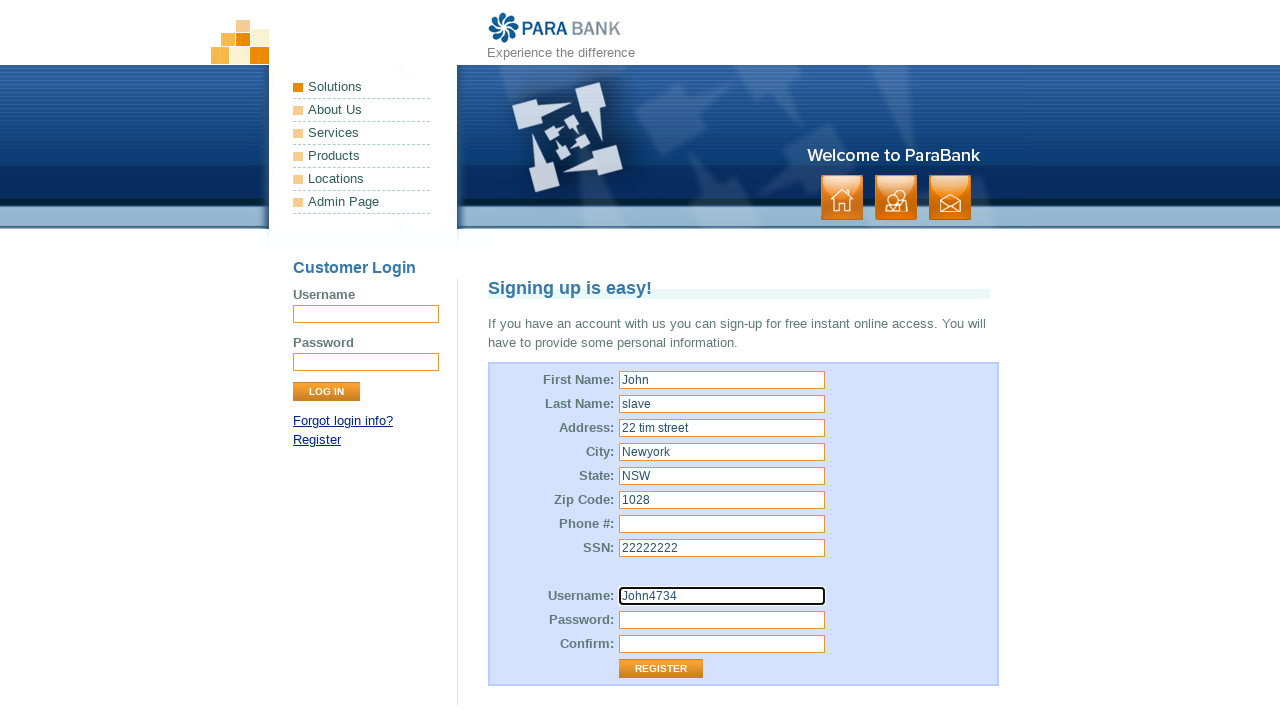

Filled password field with '12345678' on #customer\.password
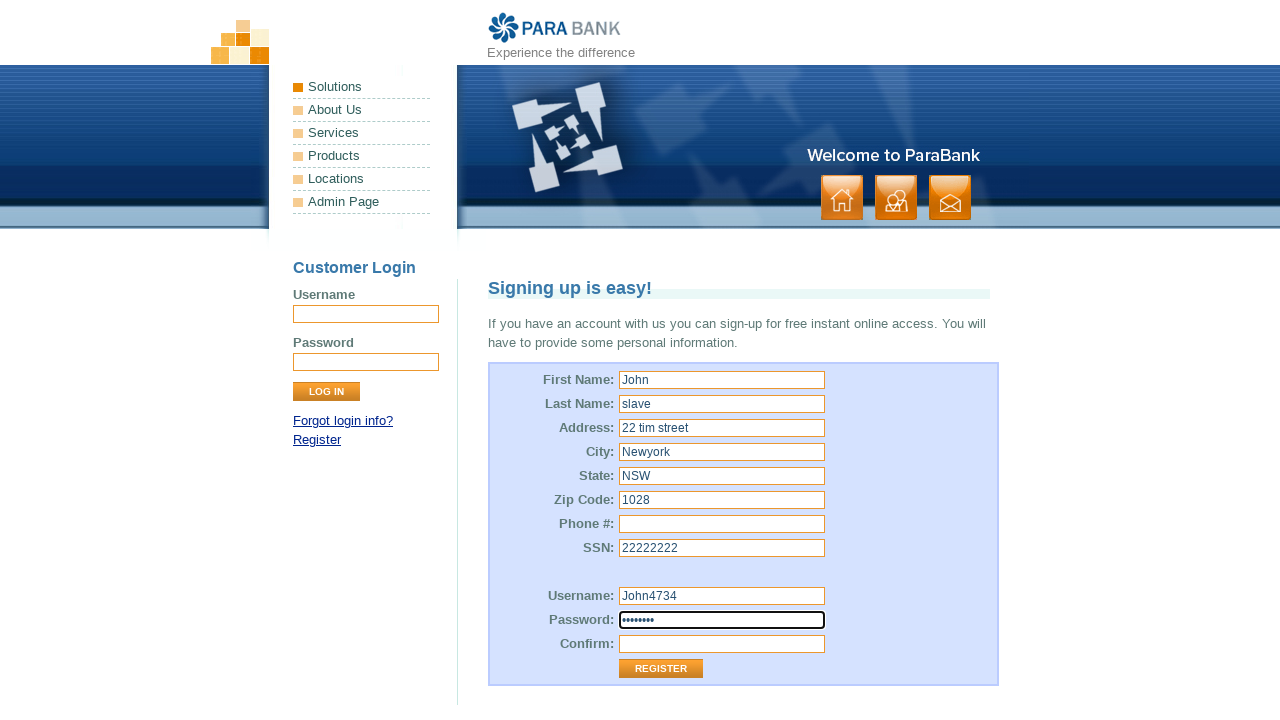

Filled password confirmation field with '12345678' on #repeatedPassword
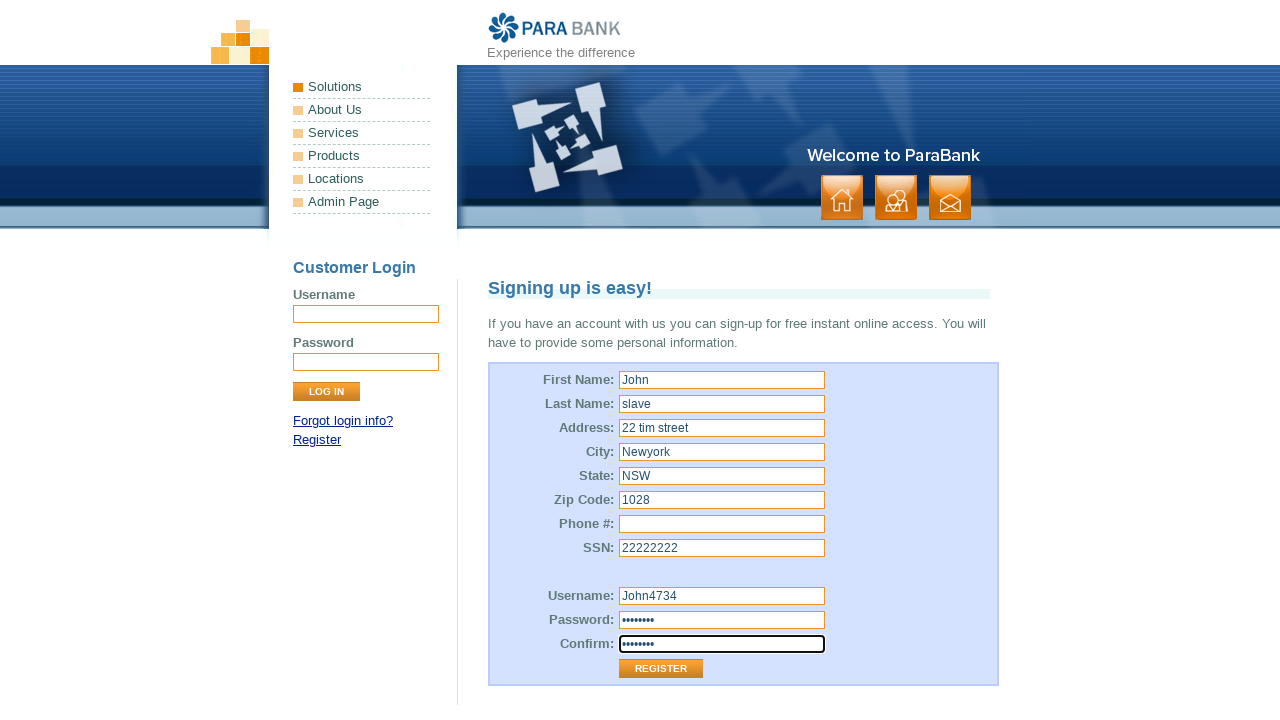

Clicked Register button to submit the form at (661, 669) on input[value='Register']
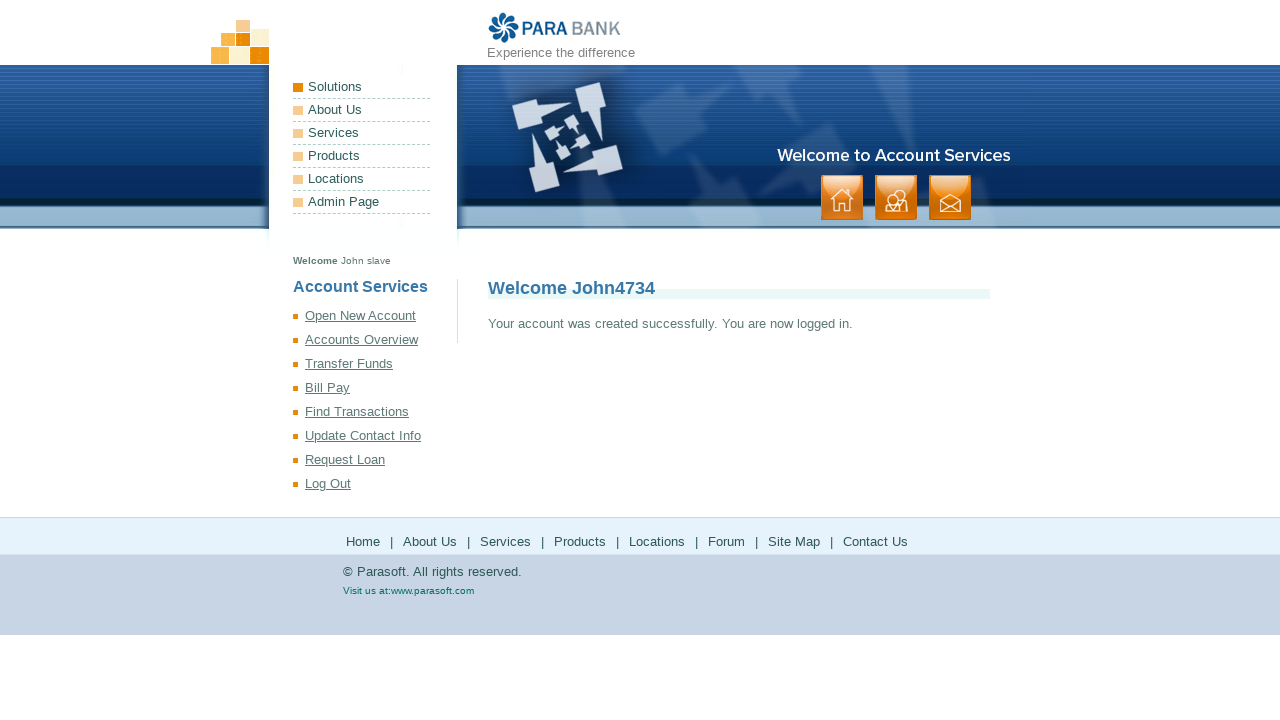

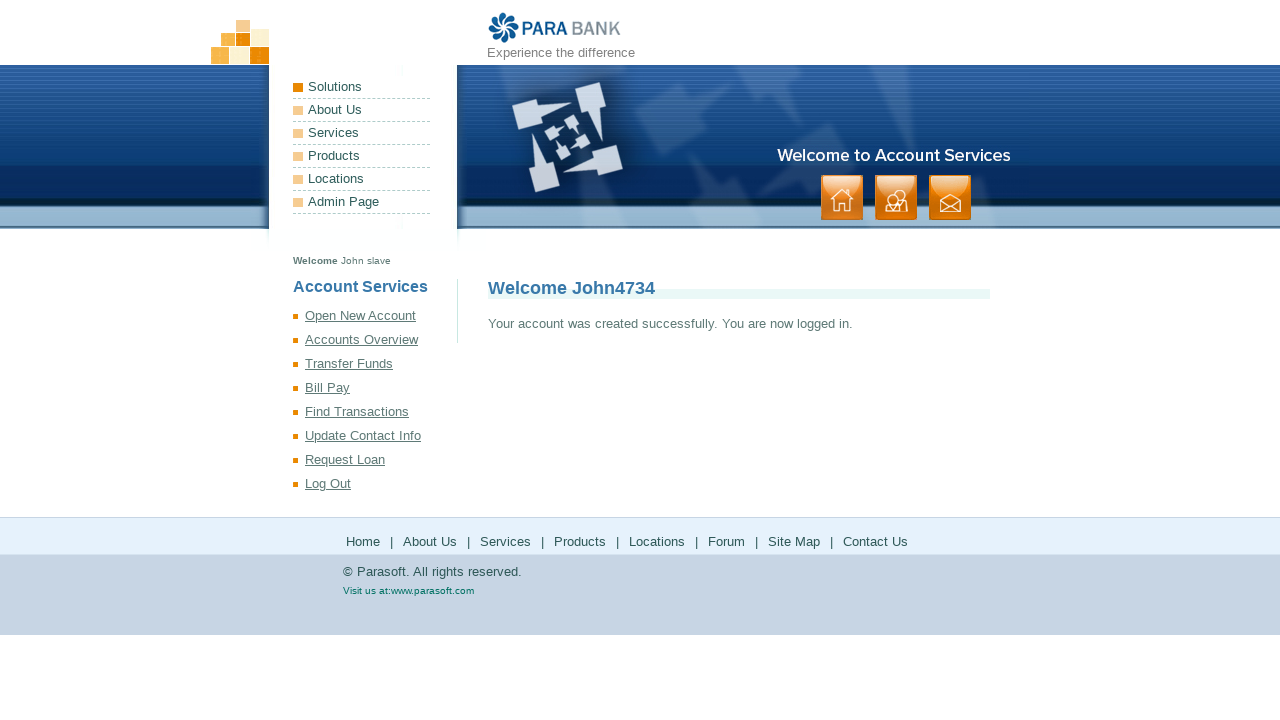